Tests the Python.org website search functionality by entering "pycon" as a search query, submitting the form, and verifying that results are found.

Starting URL: http://www.python.org

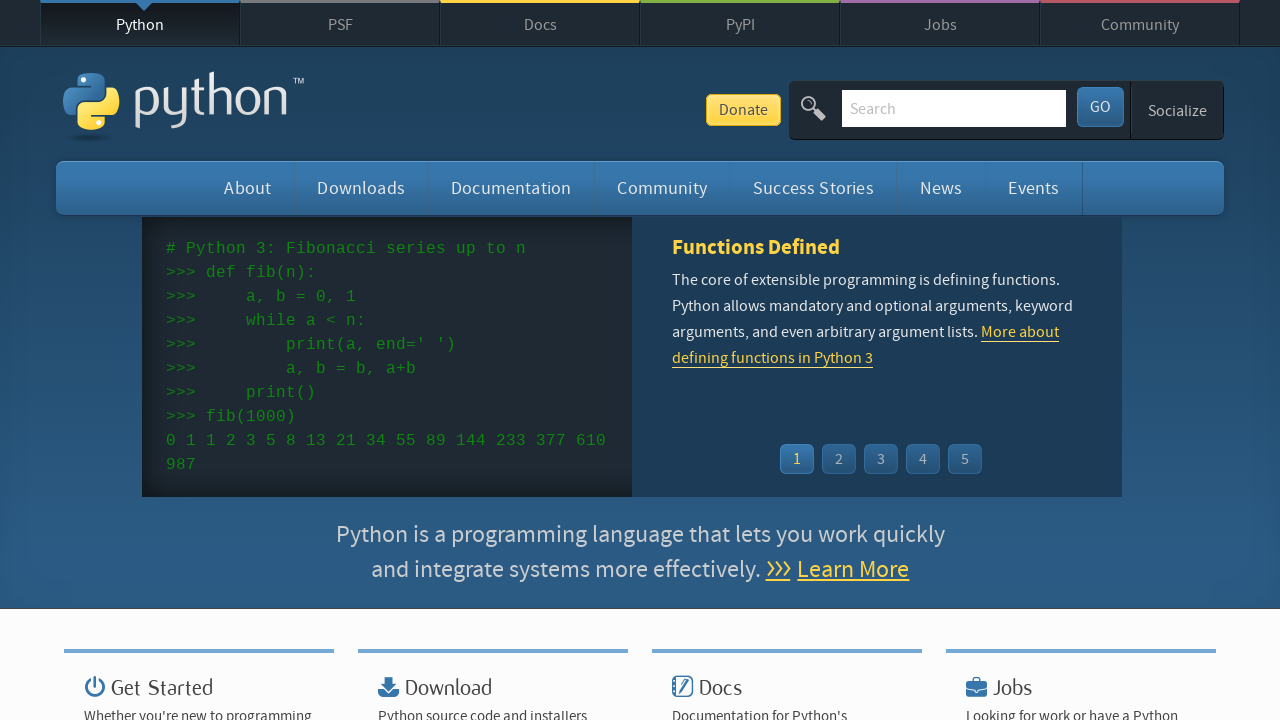

Verified 'Python' is in the page title
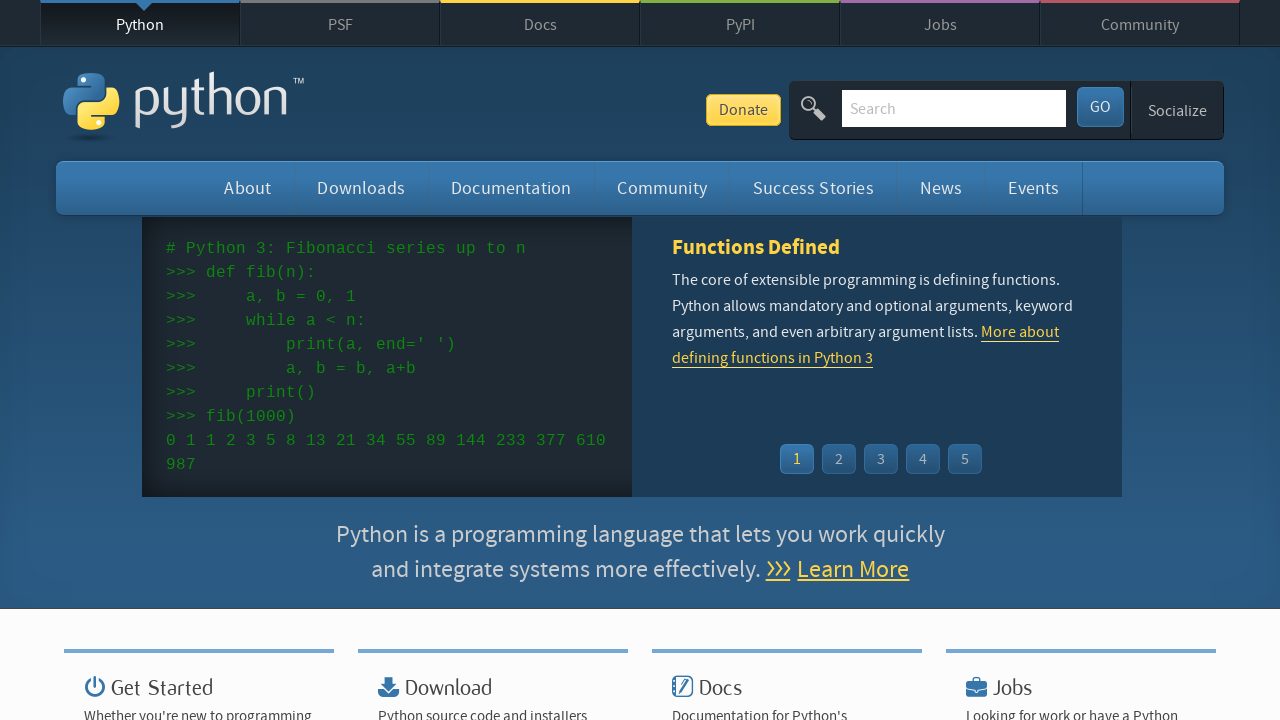

Cleared the search input field on input[name='q']
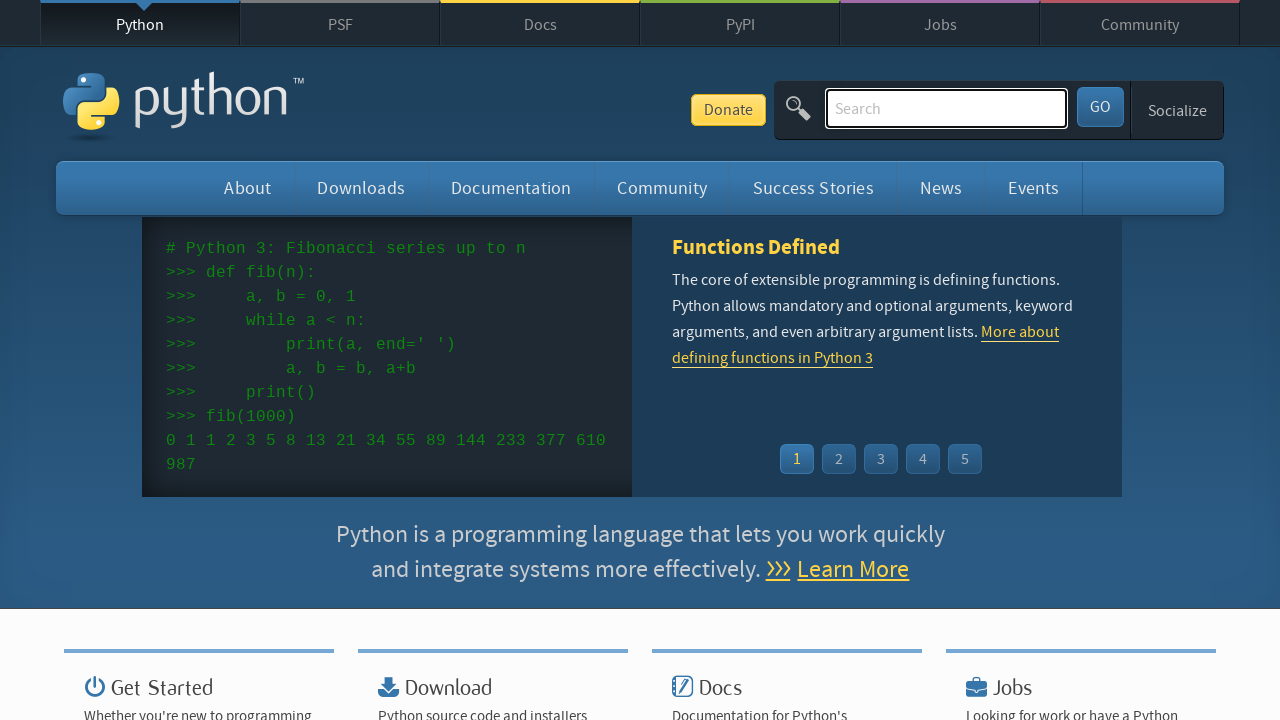

Filled search field with 'pycon' on input[name='q']
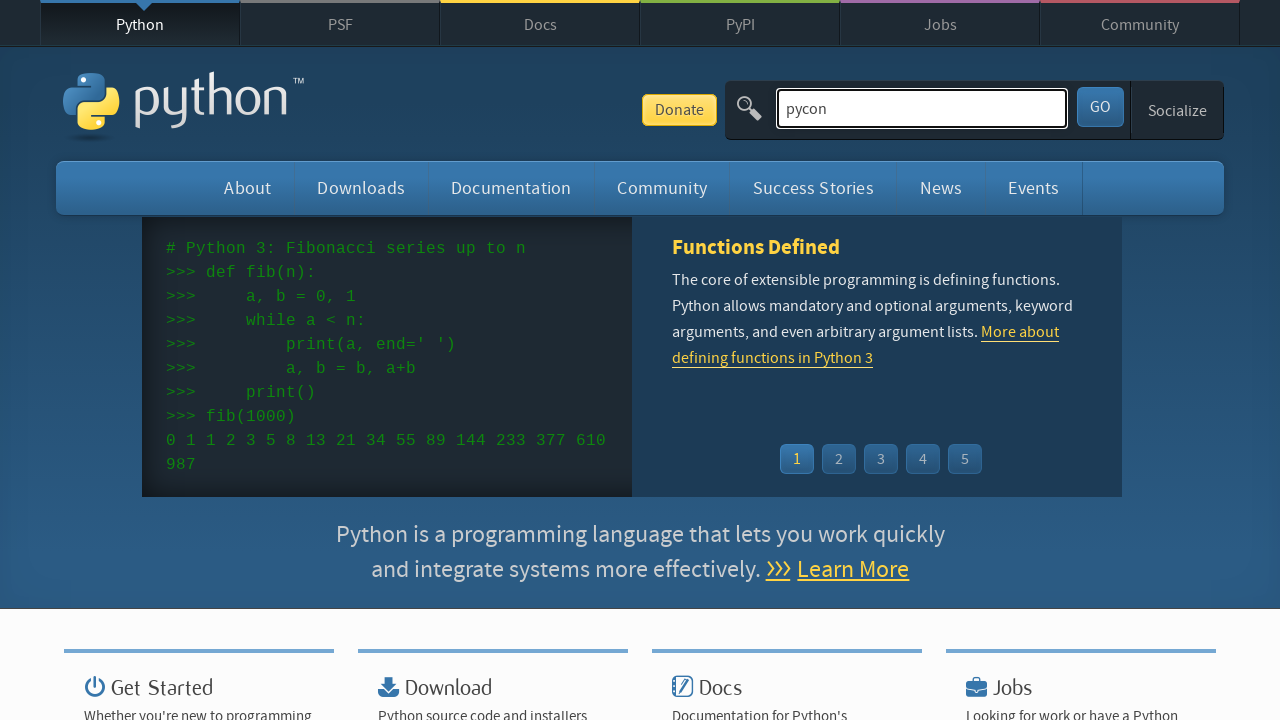

Submitted search form by pressing Enter on input[name='q']
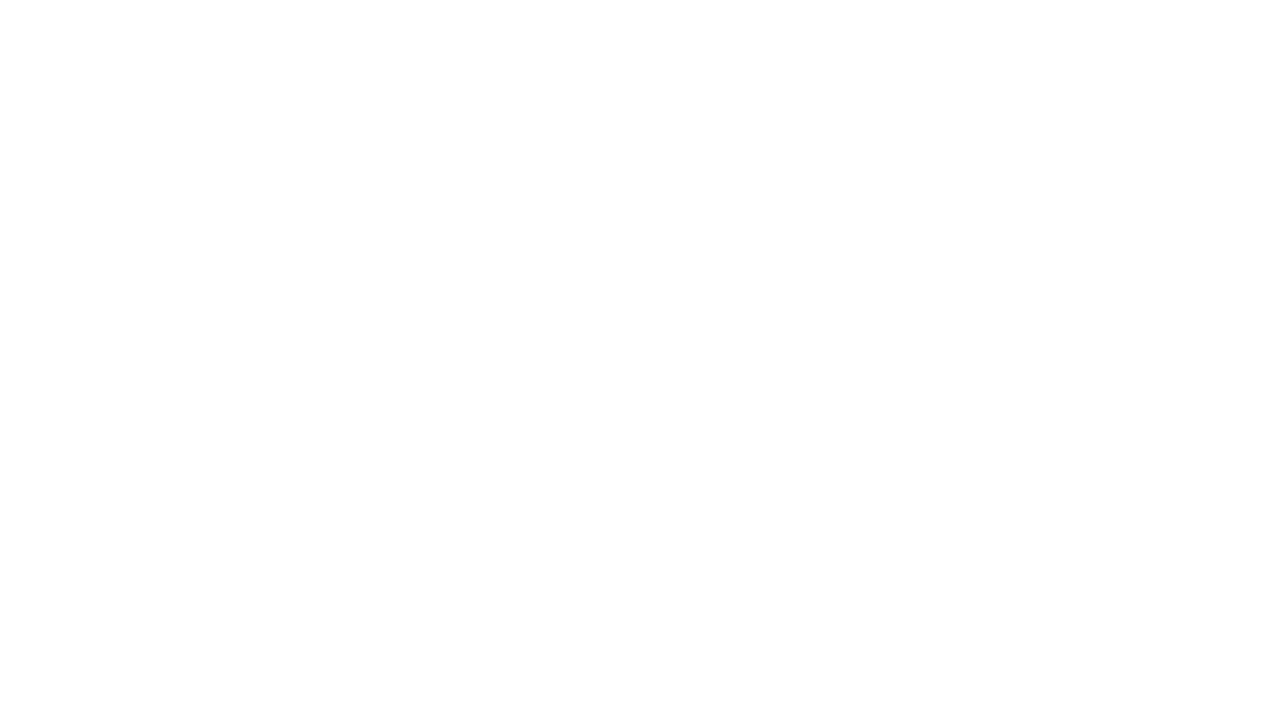

Waited for page to reach networkidle state
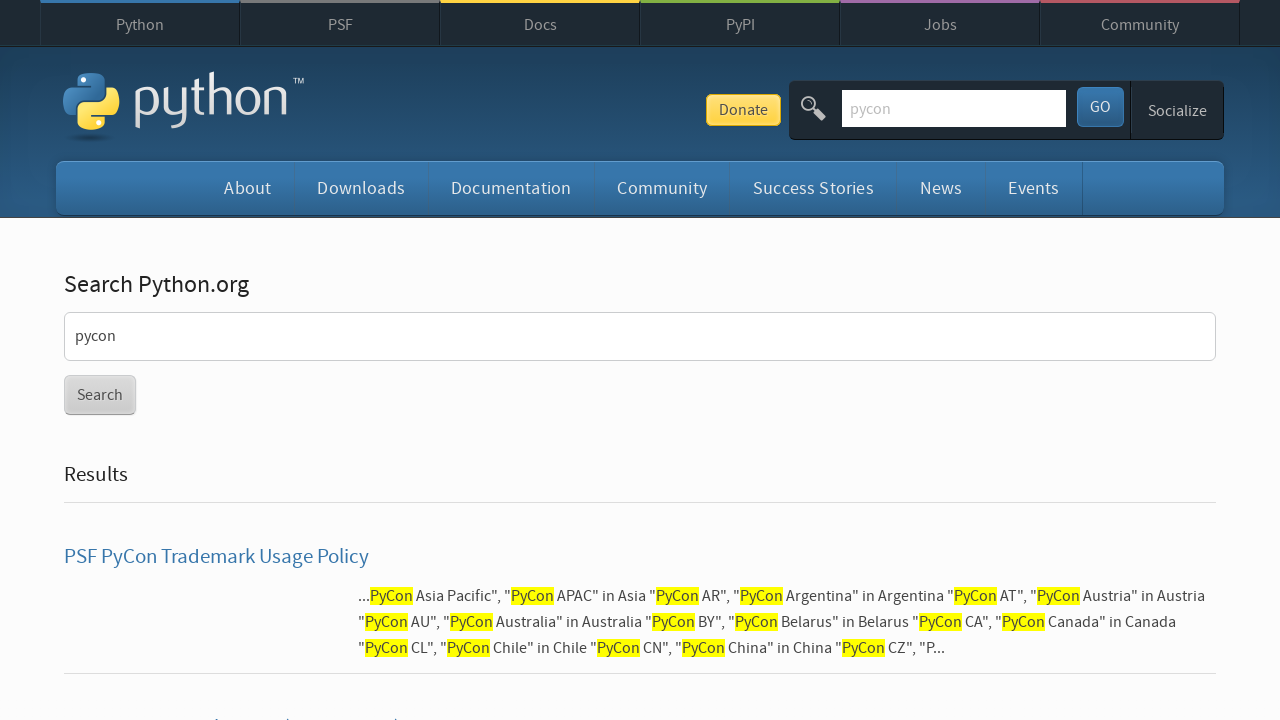

Verified search results were found (no 'No results found' message)
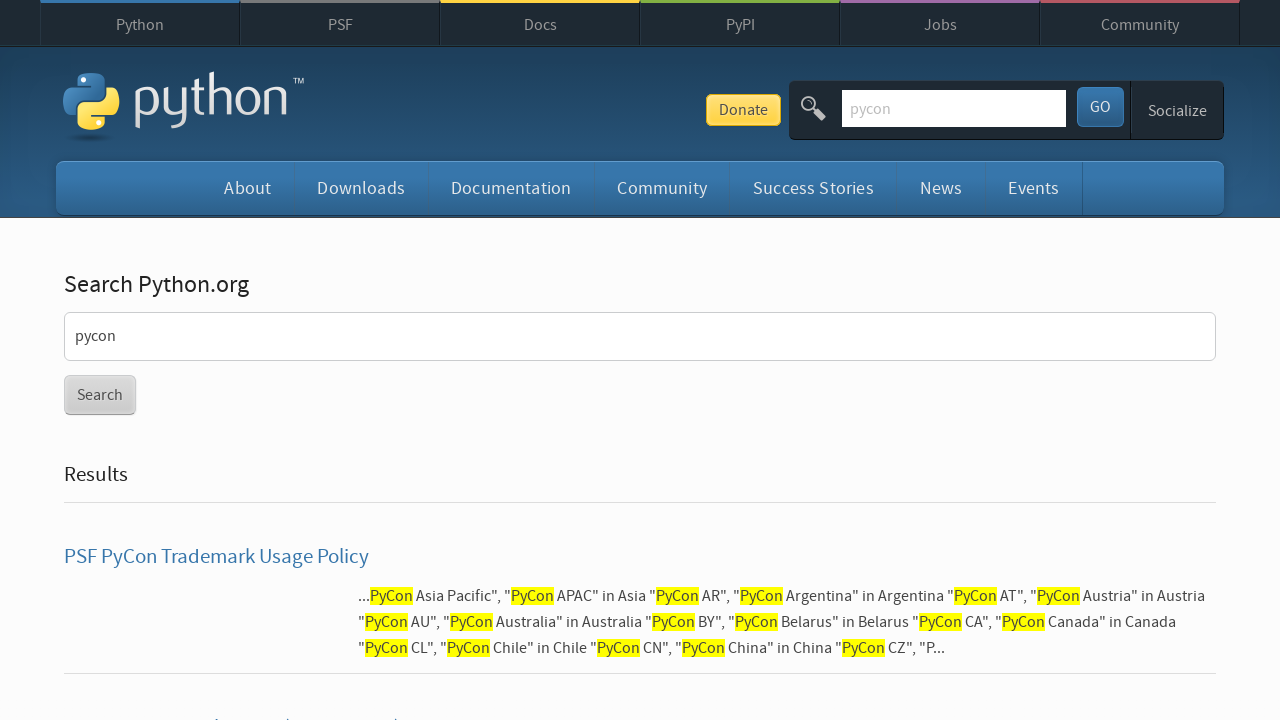

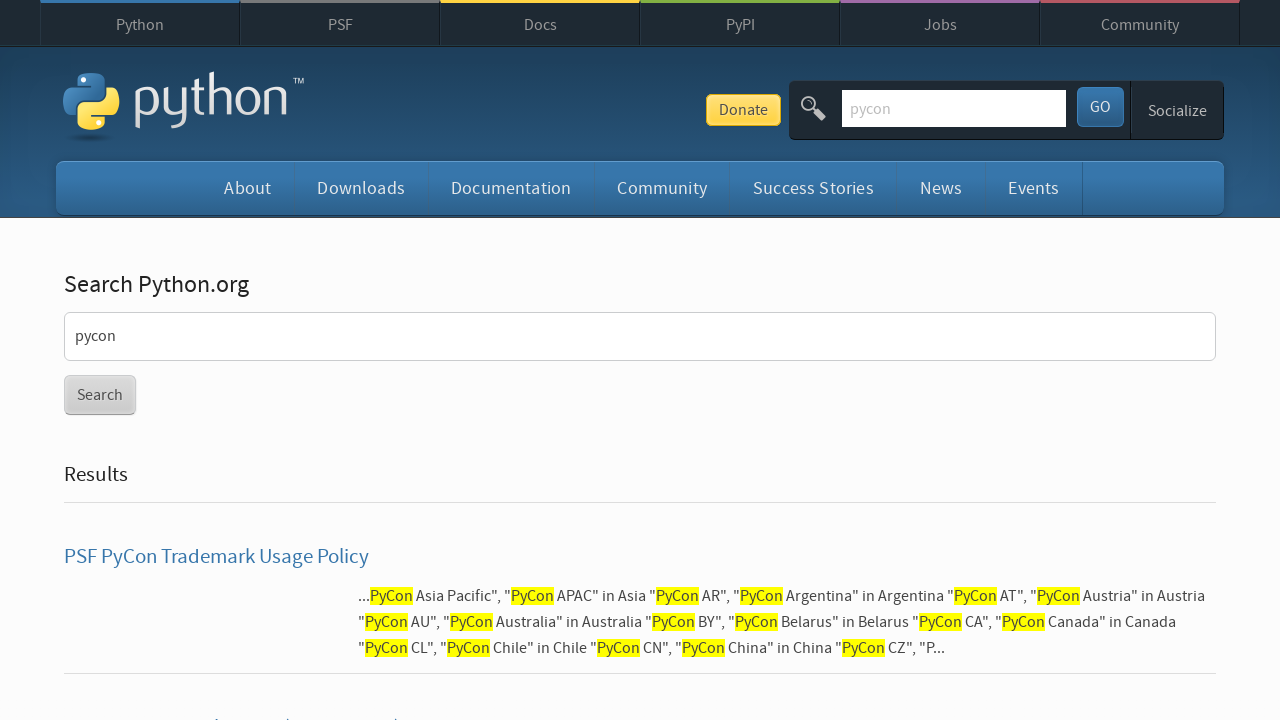